Tests JavaScript prompt dialog by triggering it, entering text, and accepting it

Starting URL: https://the-internet.herokuapp.com/javascript_alerts

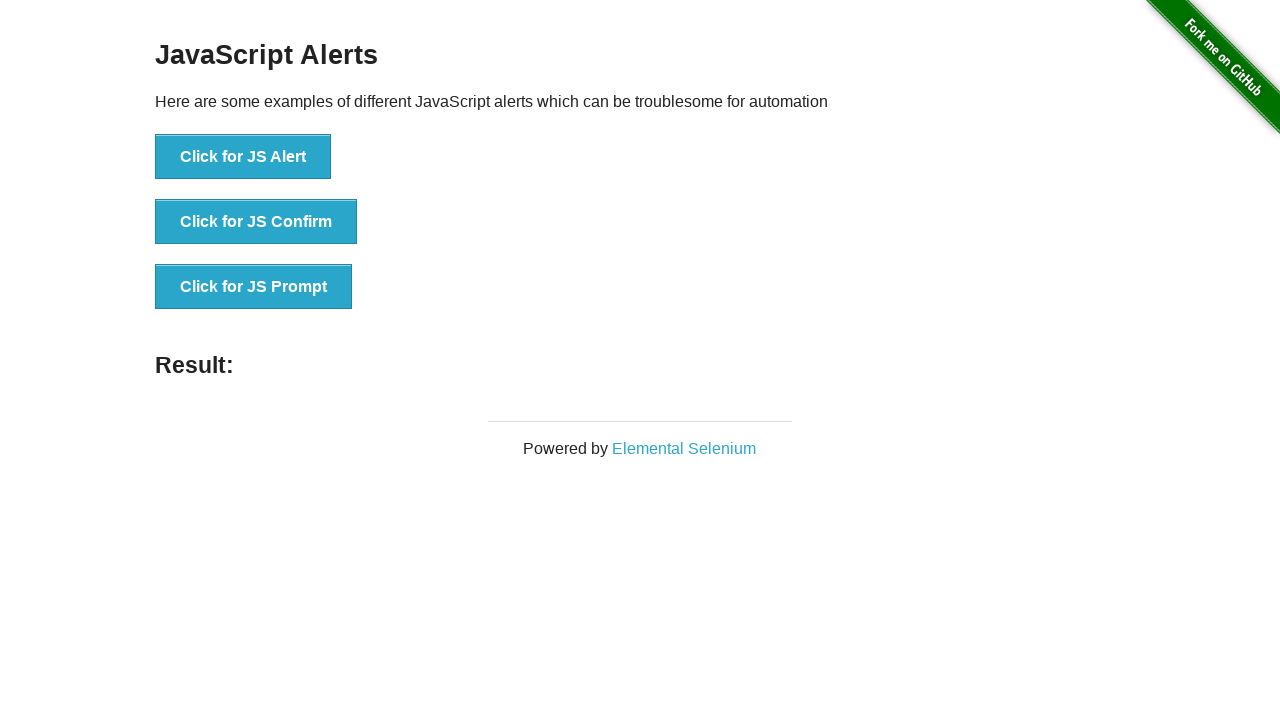

Set up dialog handler to accept prompt with text 'rufat'
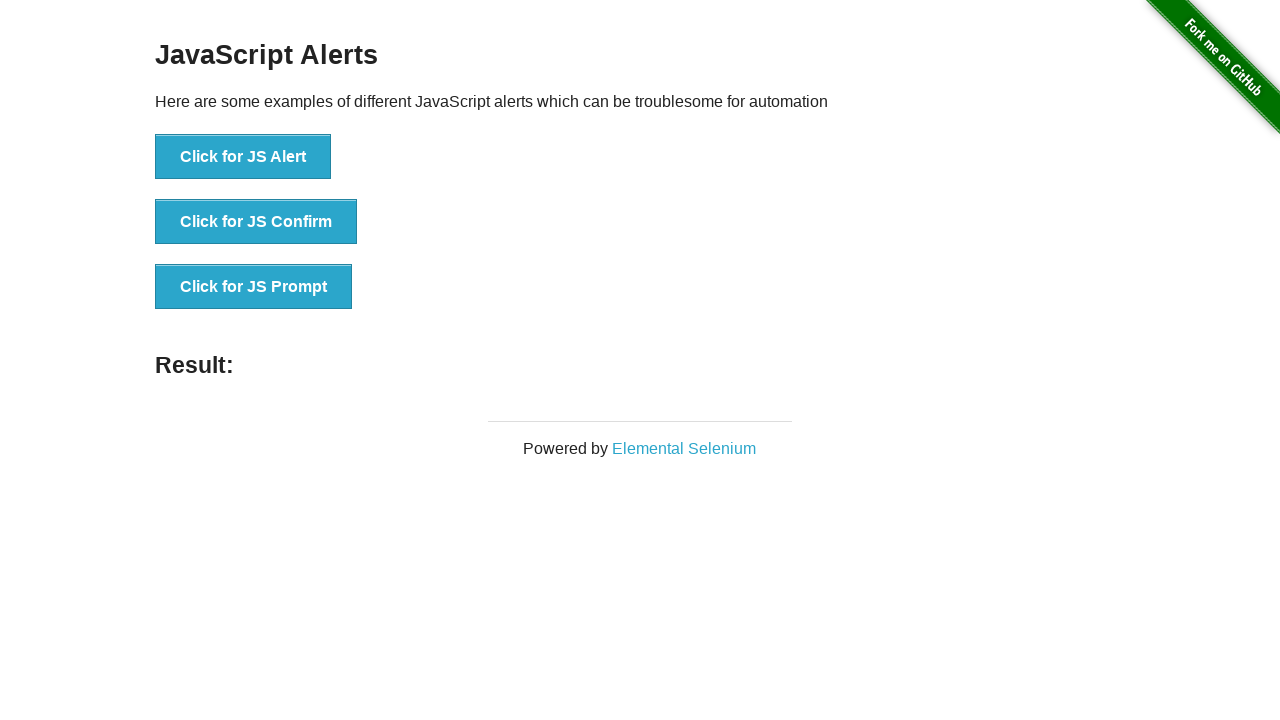

Clicked button to trigger JavaScript prompt dialog at (254, 287) on text='Click for JS Prompt'
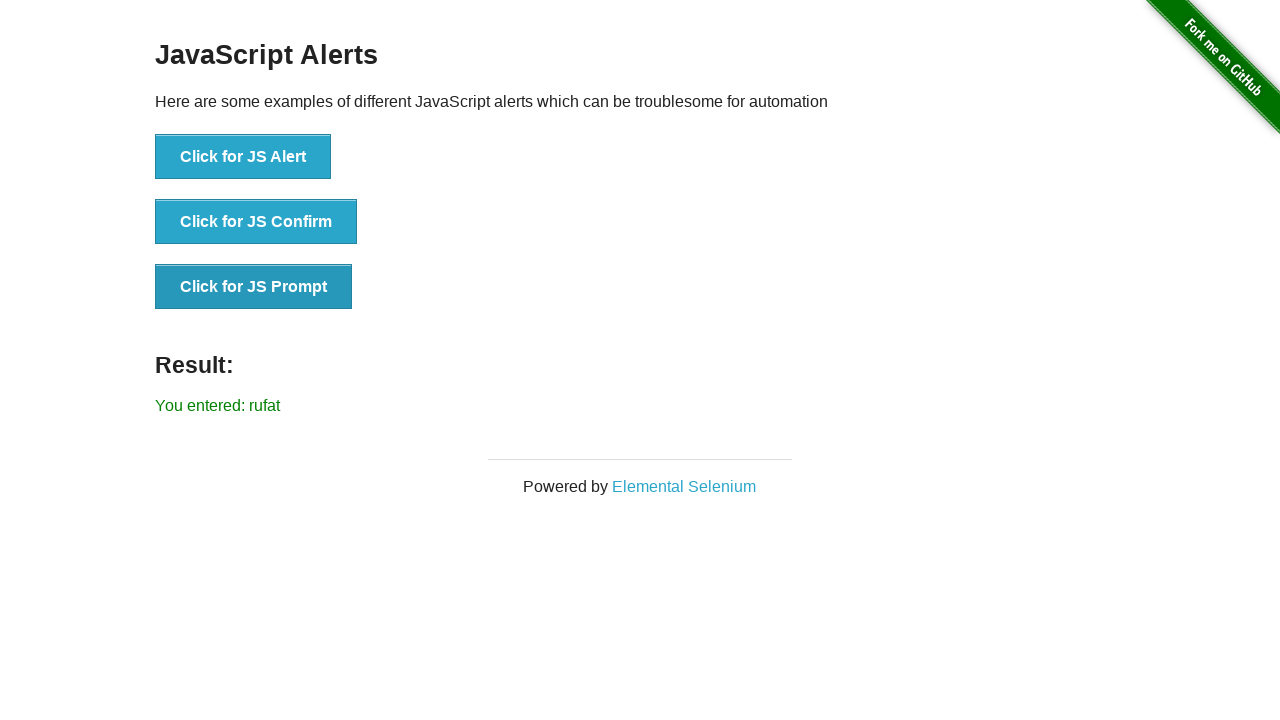

Verified that entered text 'rufat' appears in result element
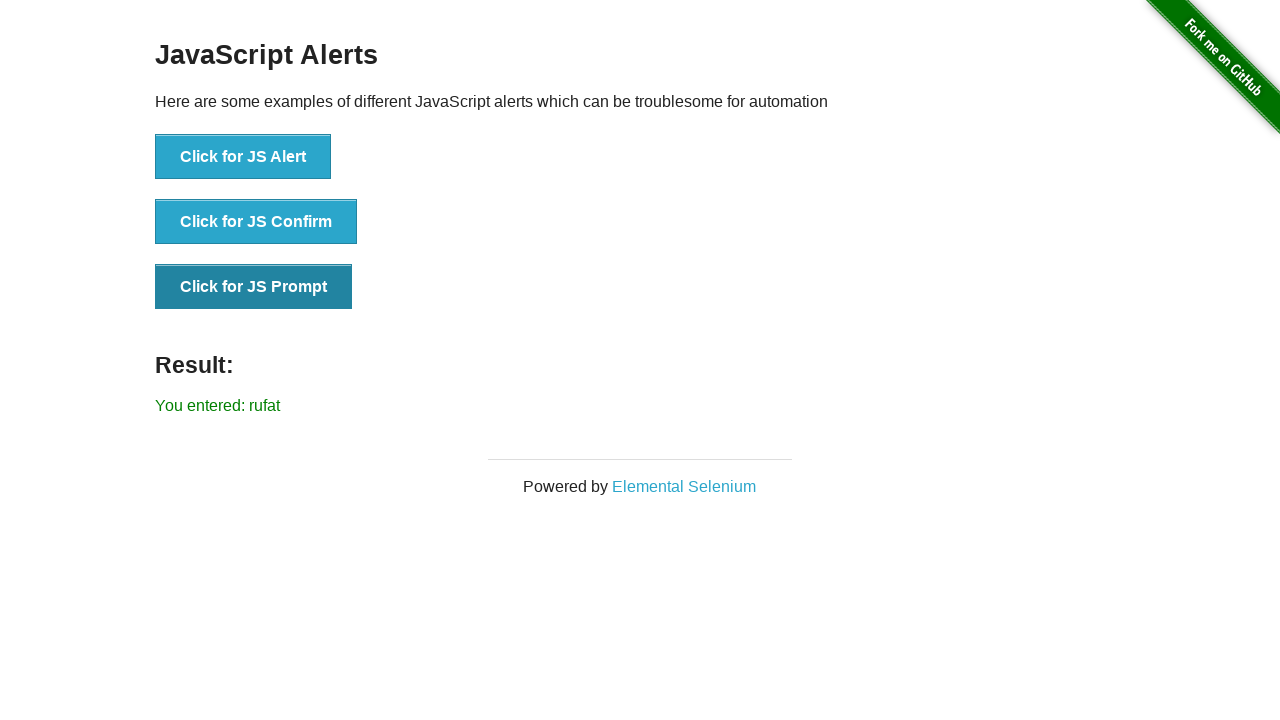

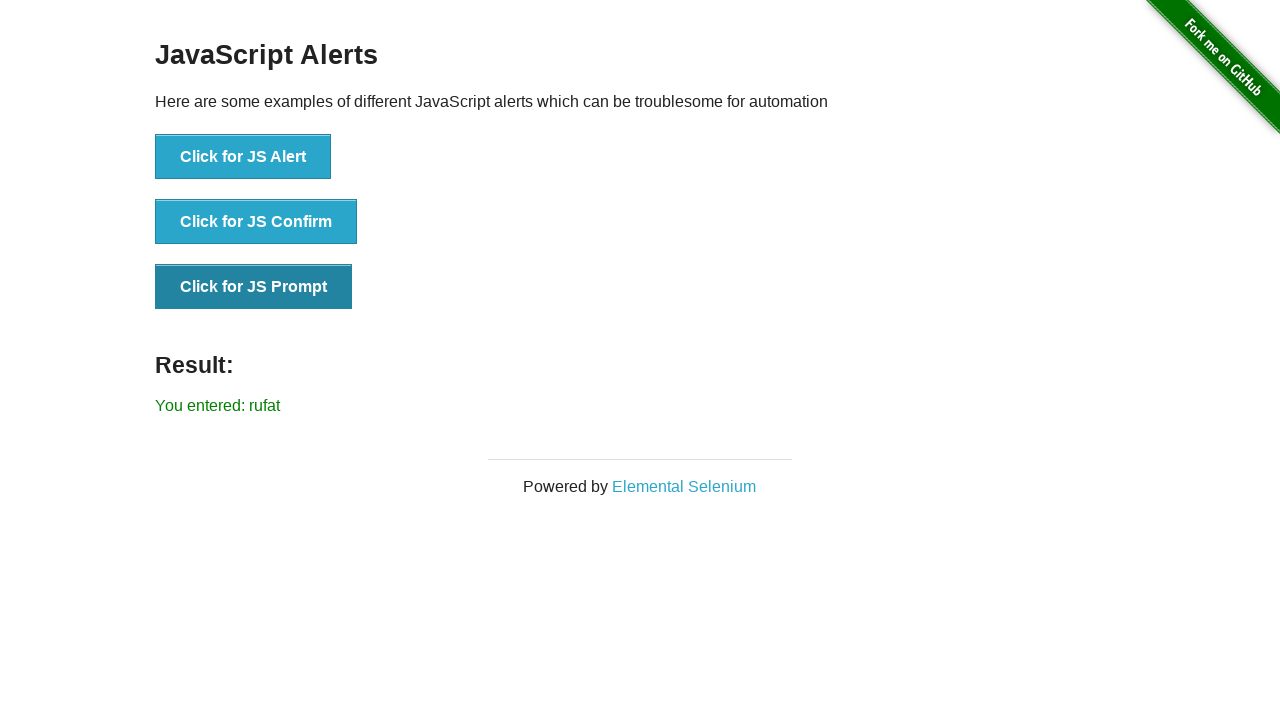